Verifies text content and attributes on the NextBaseCRM login page, including the "Remember me" label and "Forgot password" link

Starting URL: https://login1.nextbasecrm.com

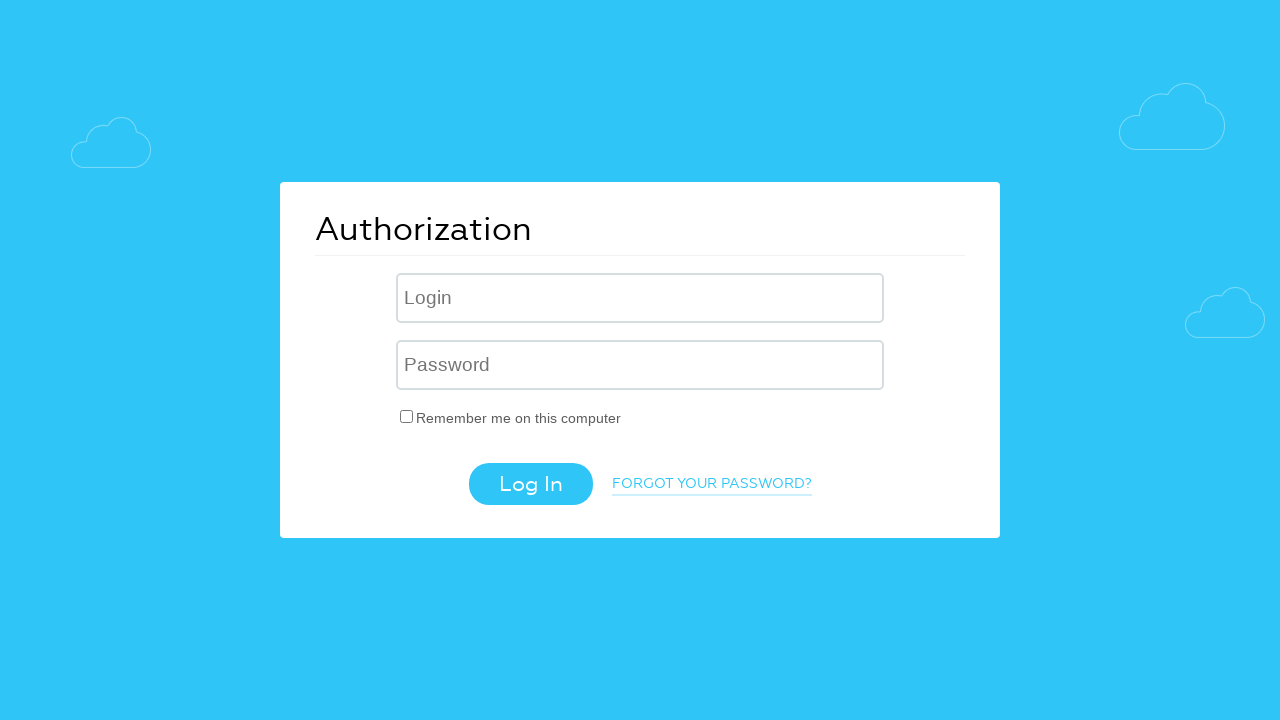

Located 'Remember me' checkbox label element
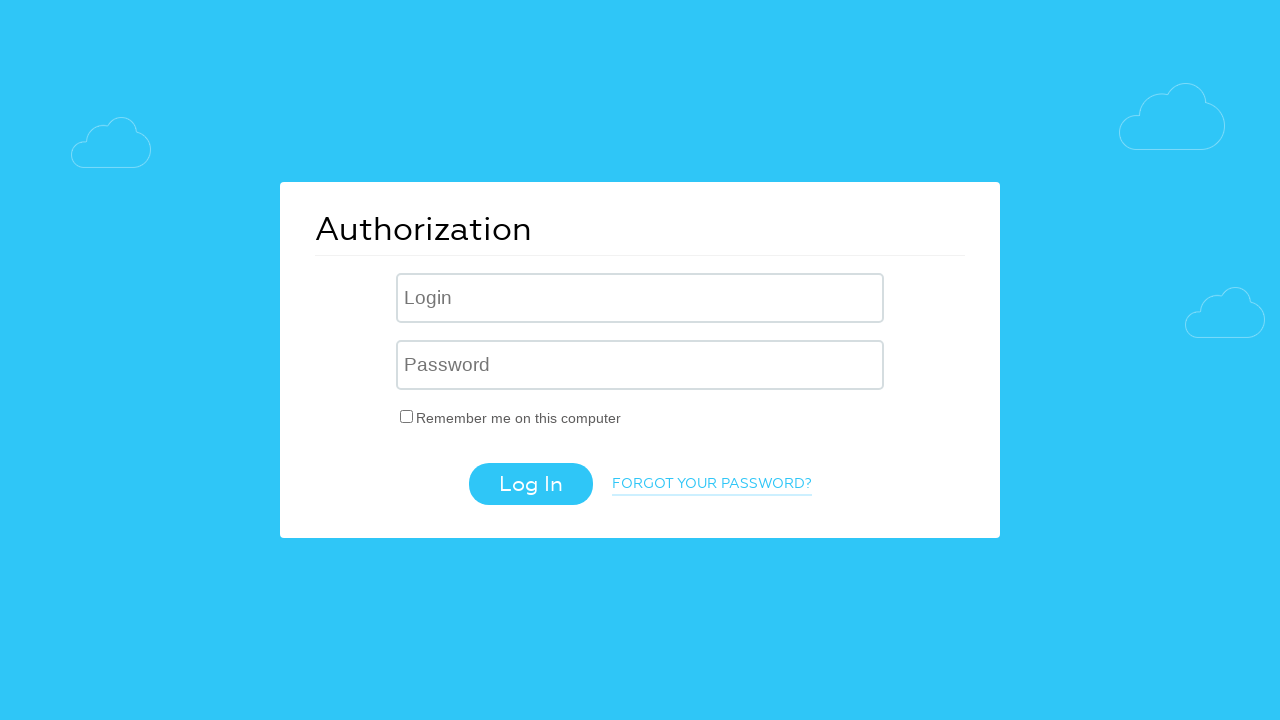

Verified 'Remember me' label text content is 'Remember me on this computer'
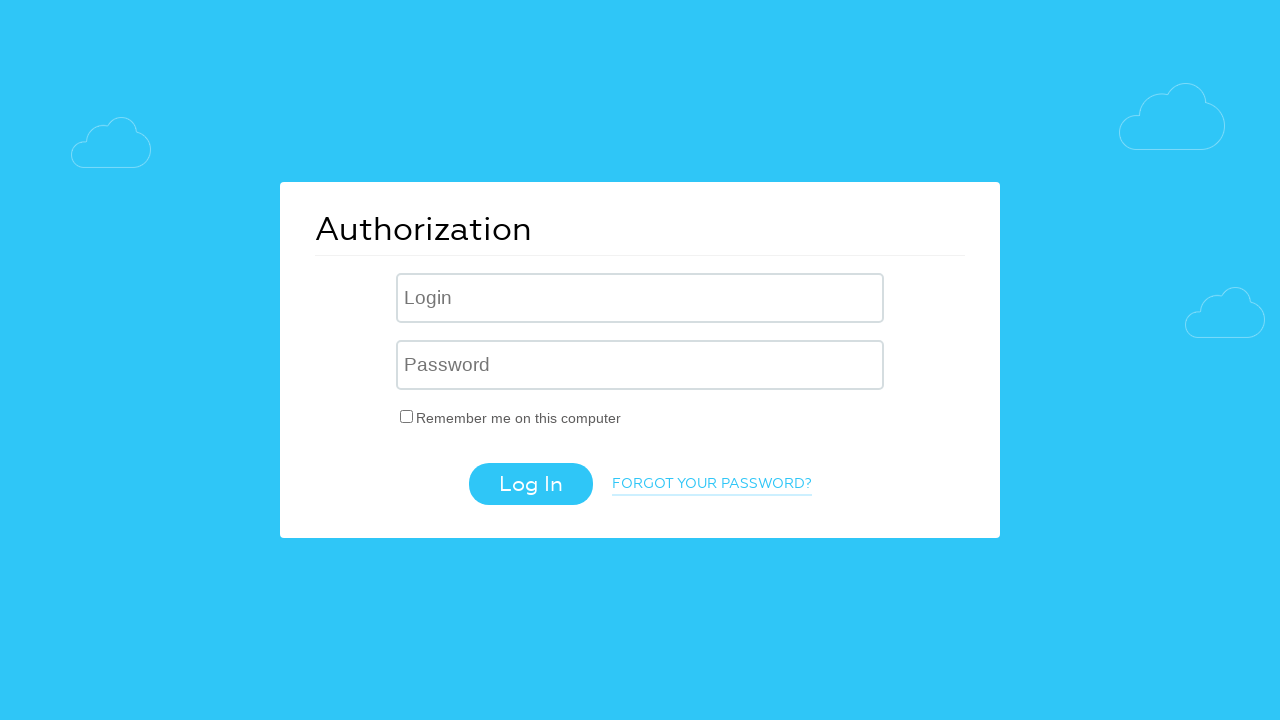

Located 'Forgot password' link element
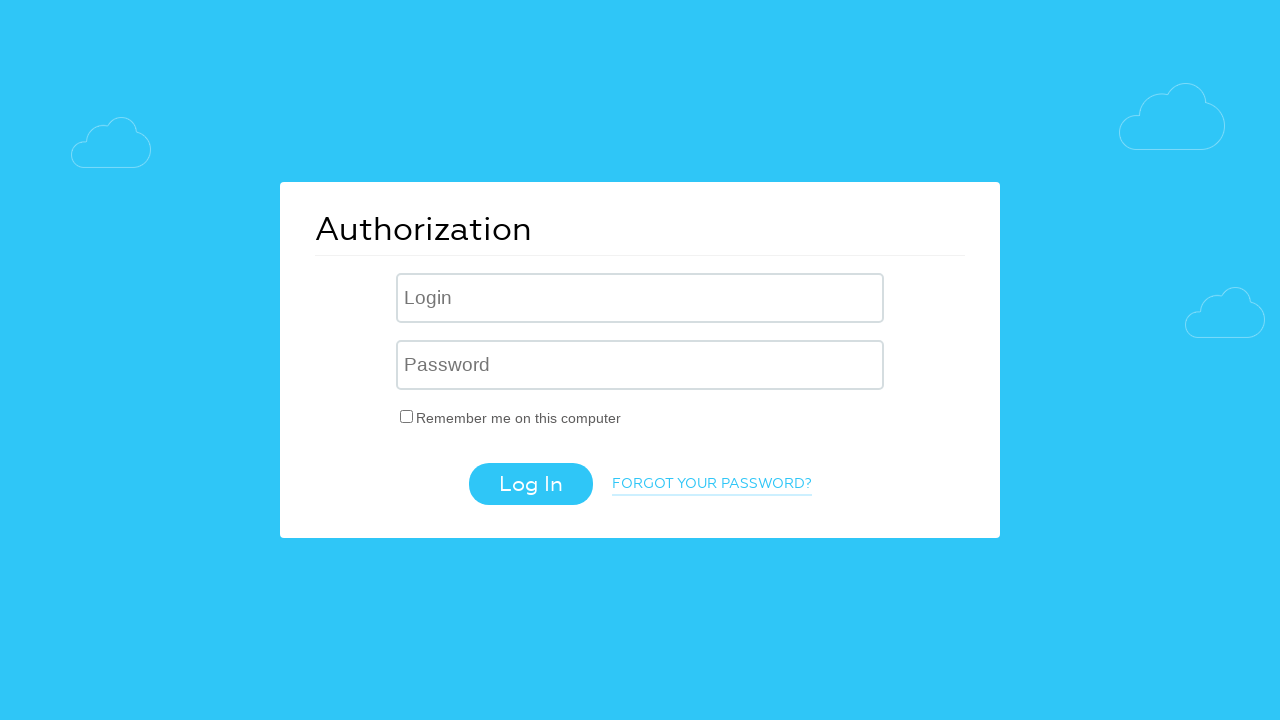

Verified 'Forgot password' link text content is 'Forgot your password?'
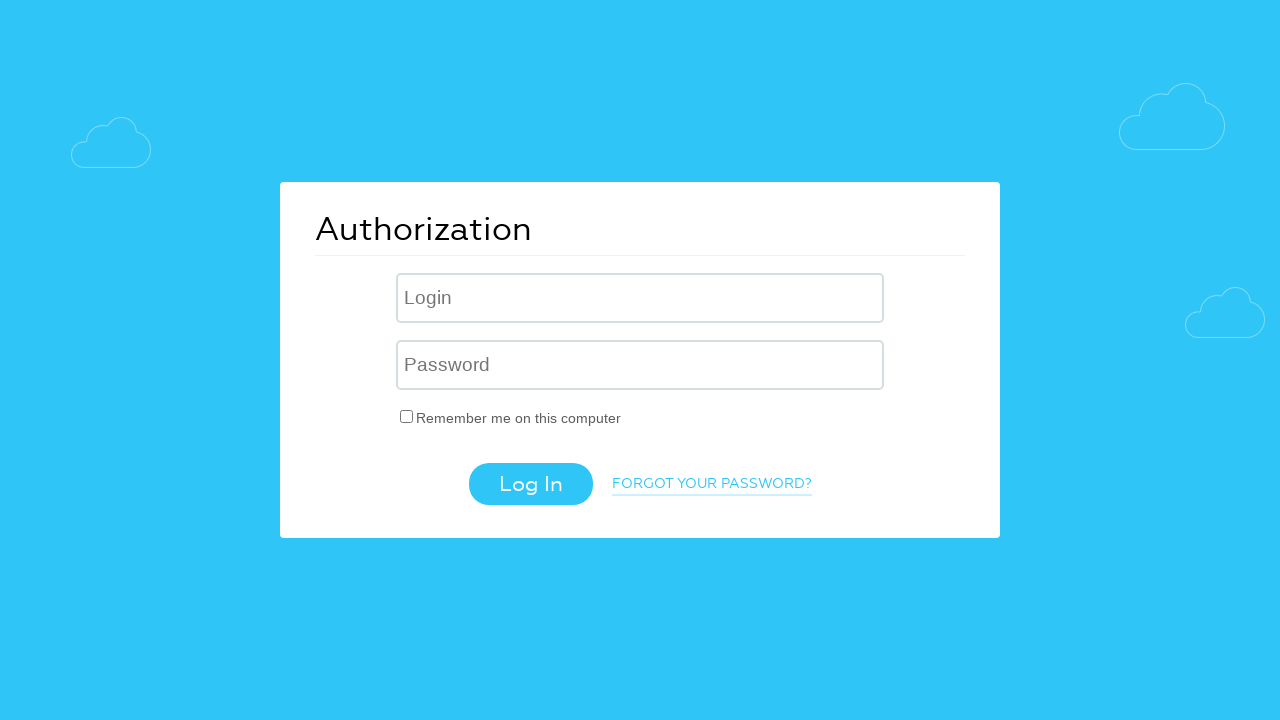

Verified 'Forgot password' link href attribute contains 'forgot_password=yes'
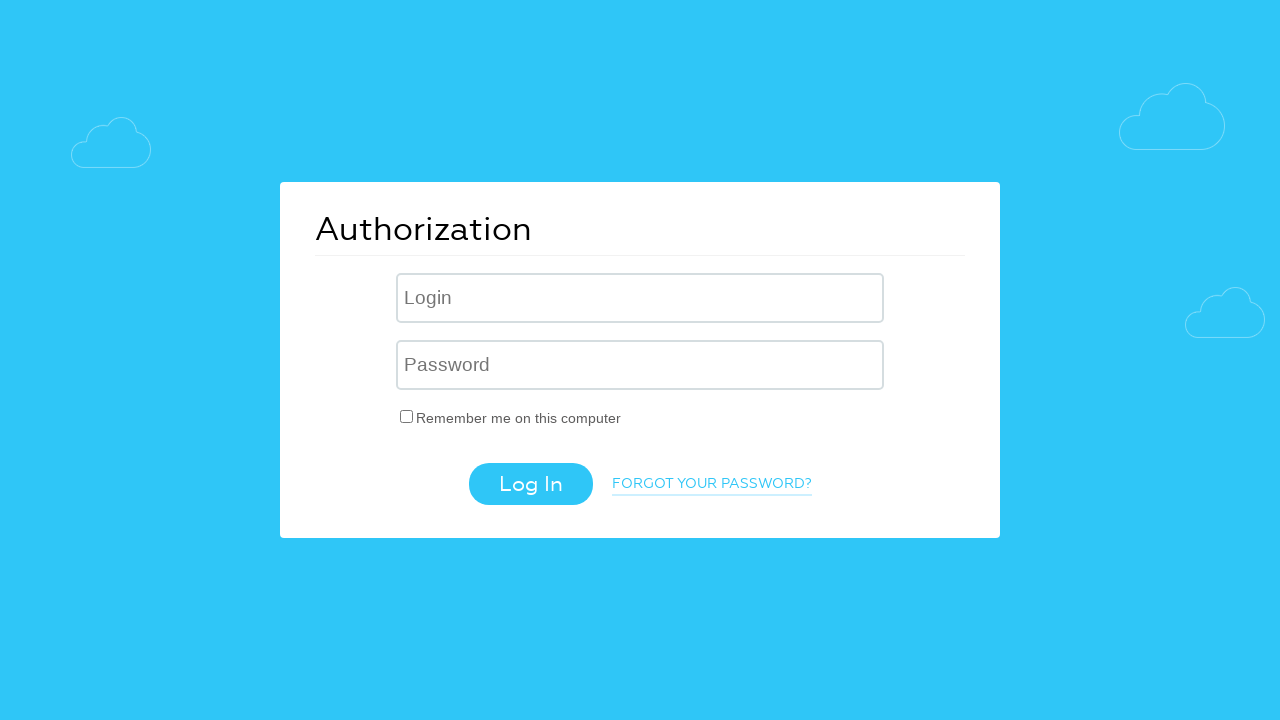

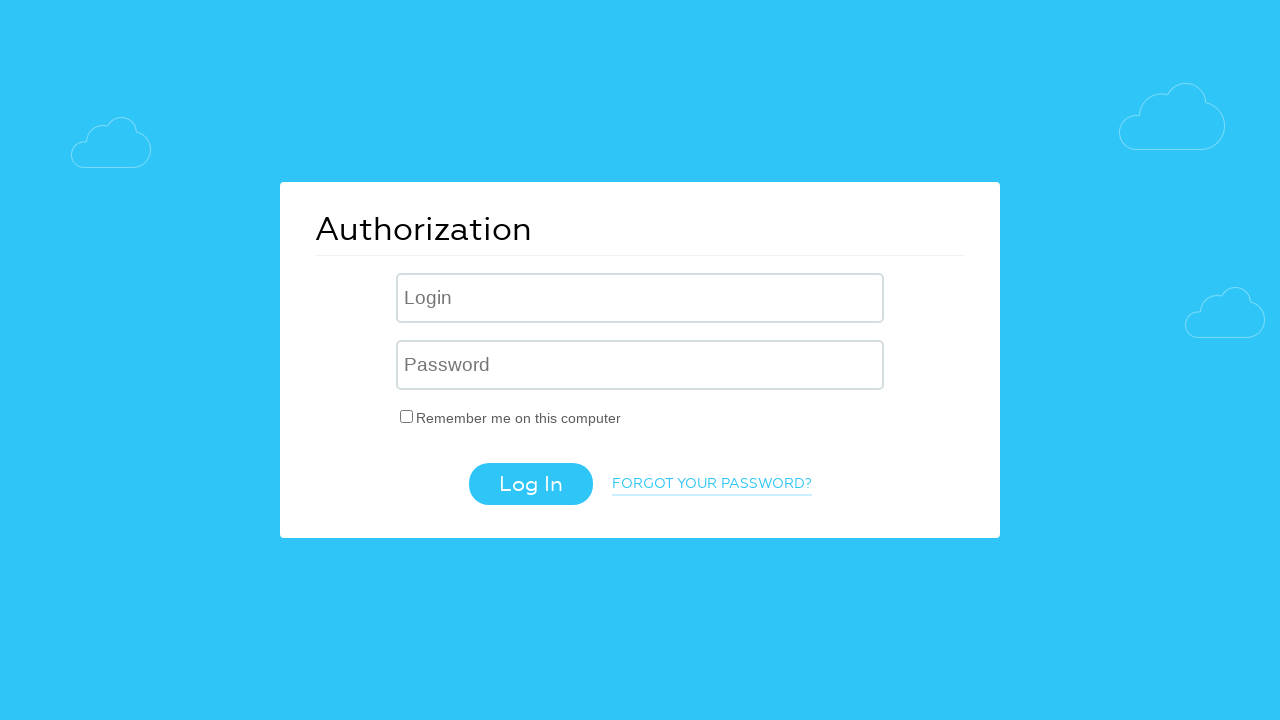